Tests drag and drop functionality on jQuery UI demo page by dragging an element from source to target location within an iframe

Starting URL: https://jqueryui.com/droppable/

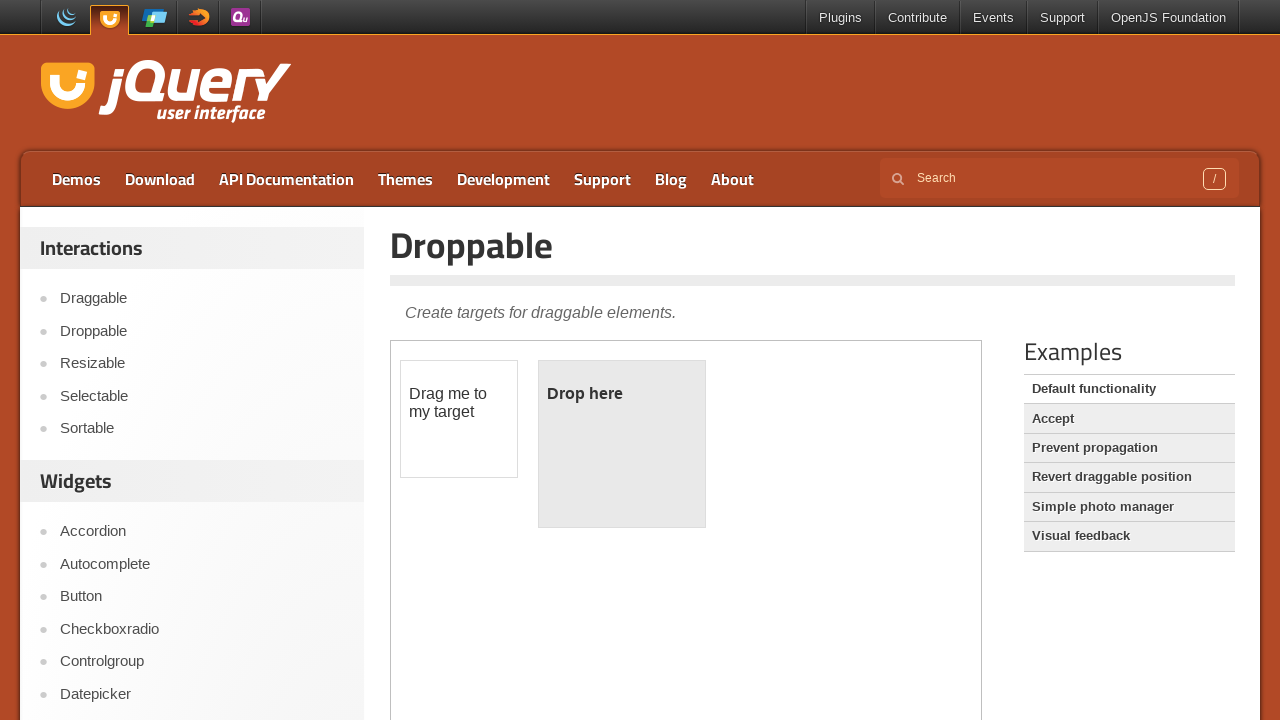

Located the first iframe on the jQuery UI droppable demo page
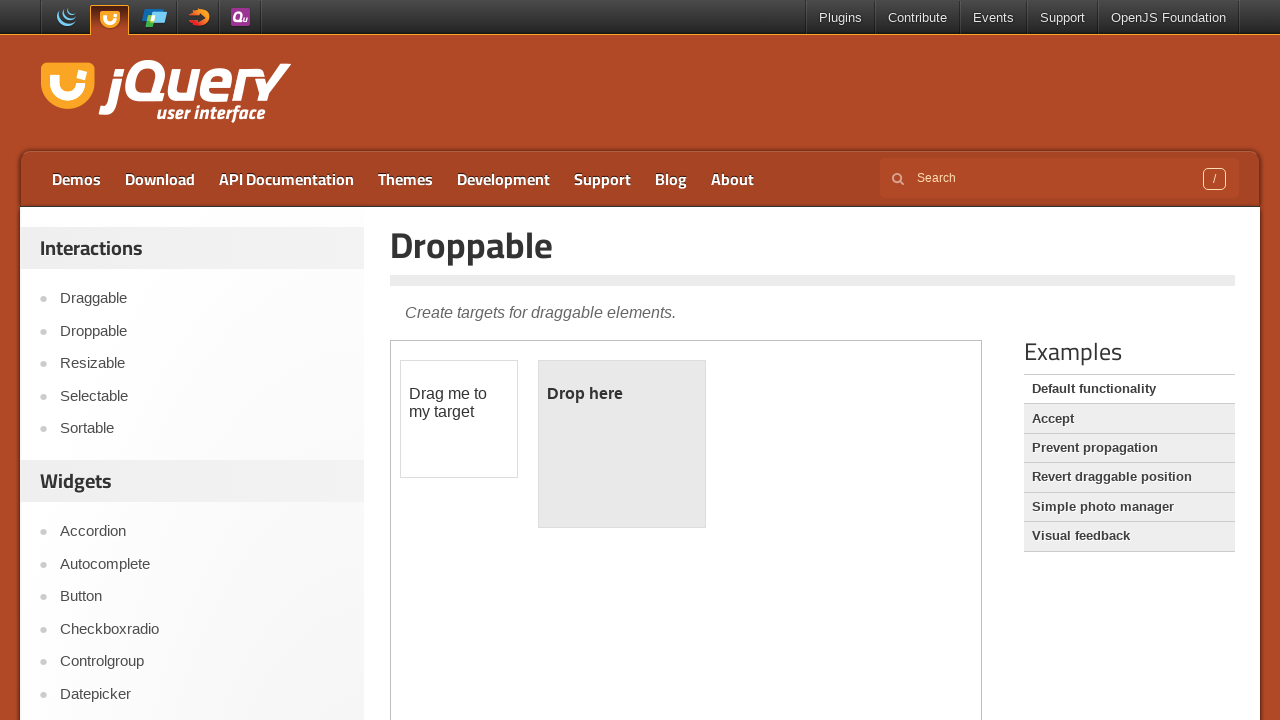

Located the draggable source element within the iframe
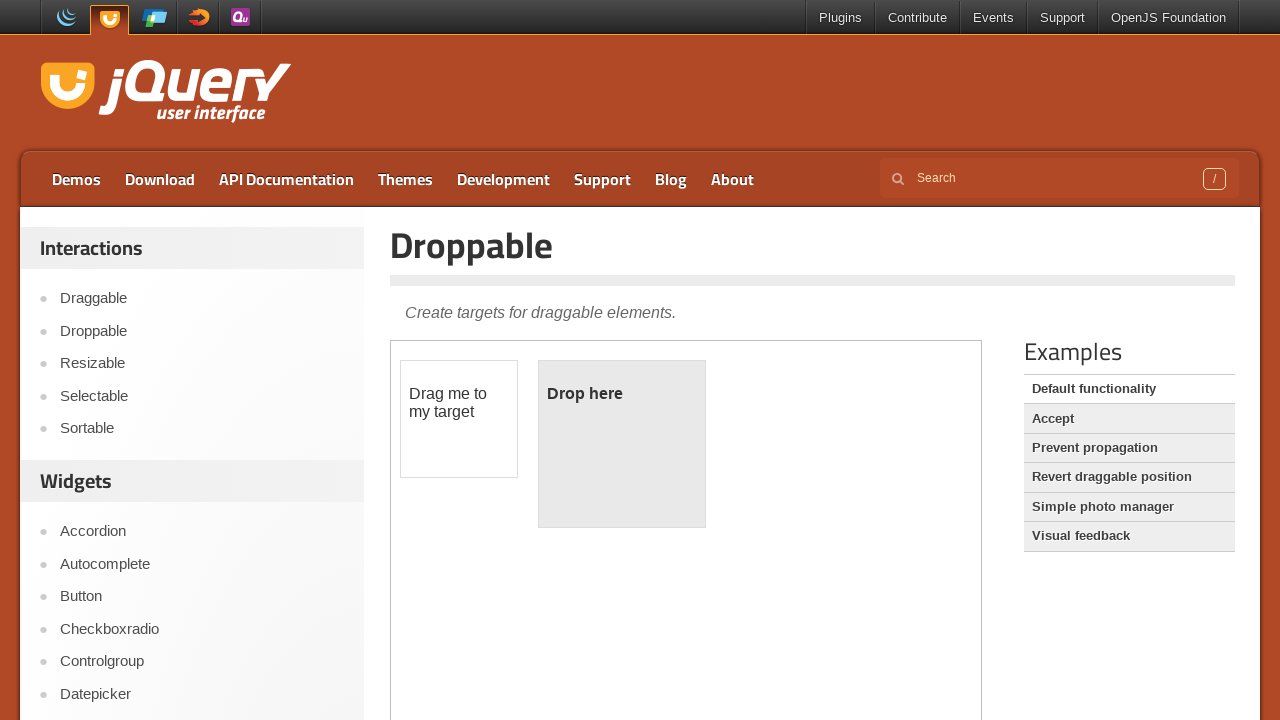

Located the droppable target element within the iframe
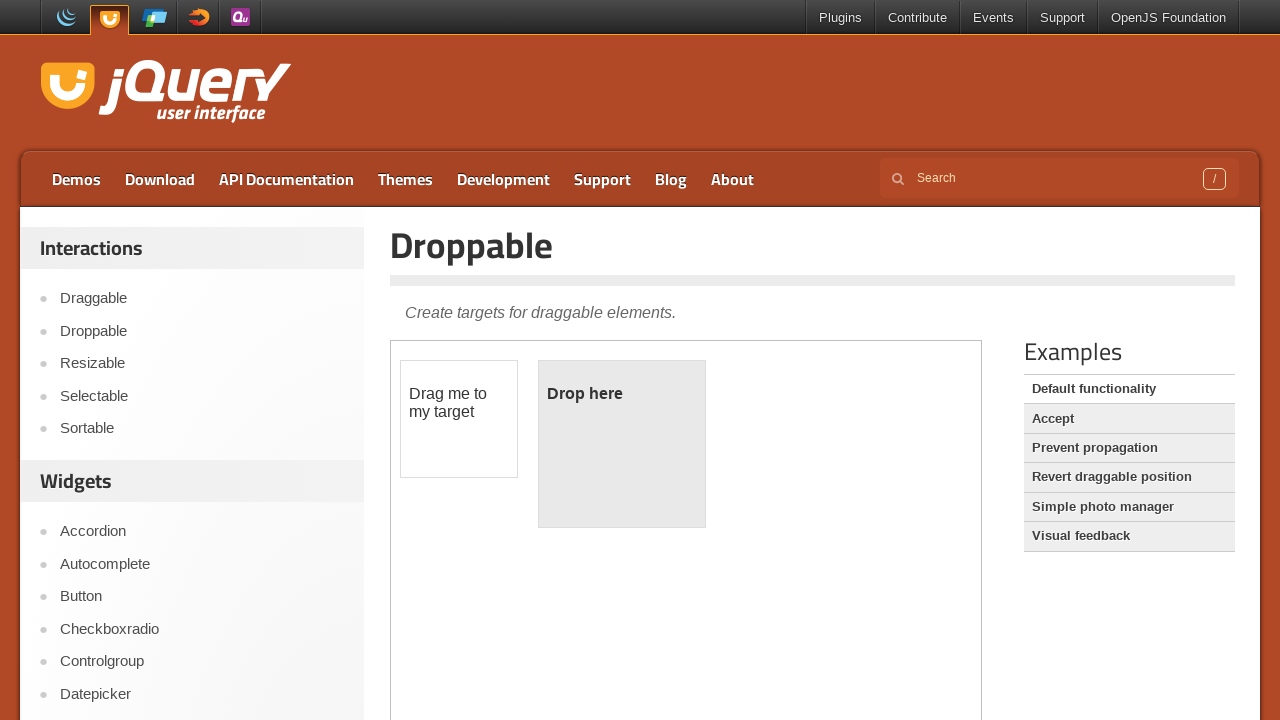

Dragged the source element to the target element to complete the drag and drop action at (622, 444)
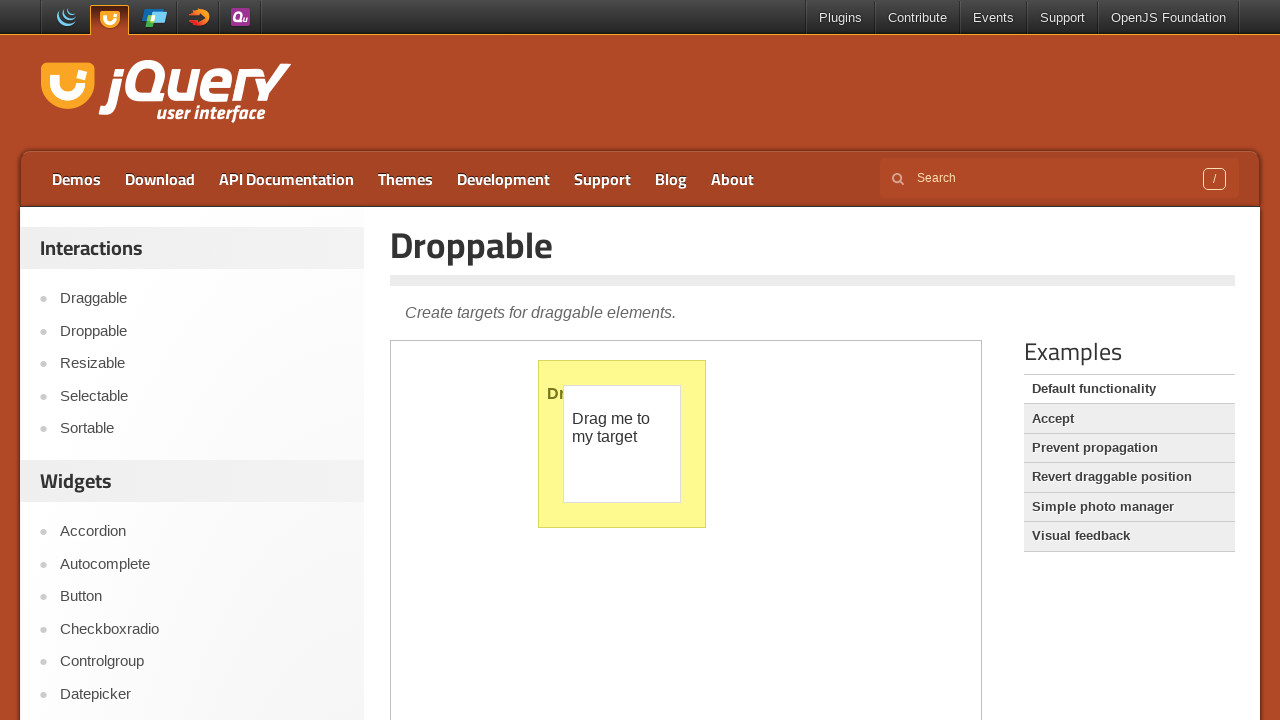

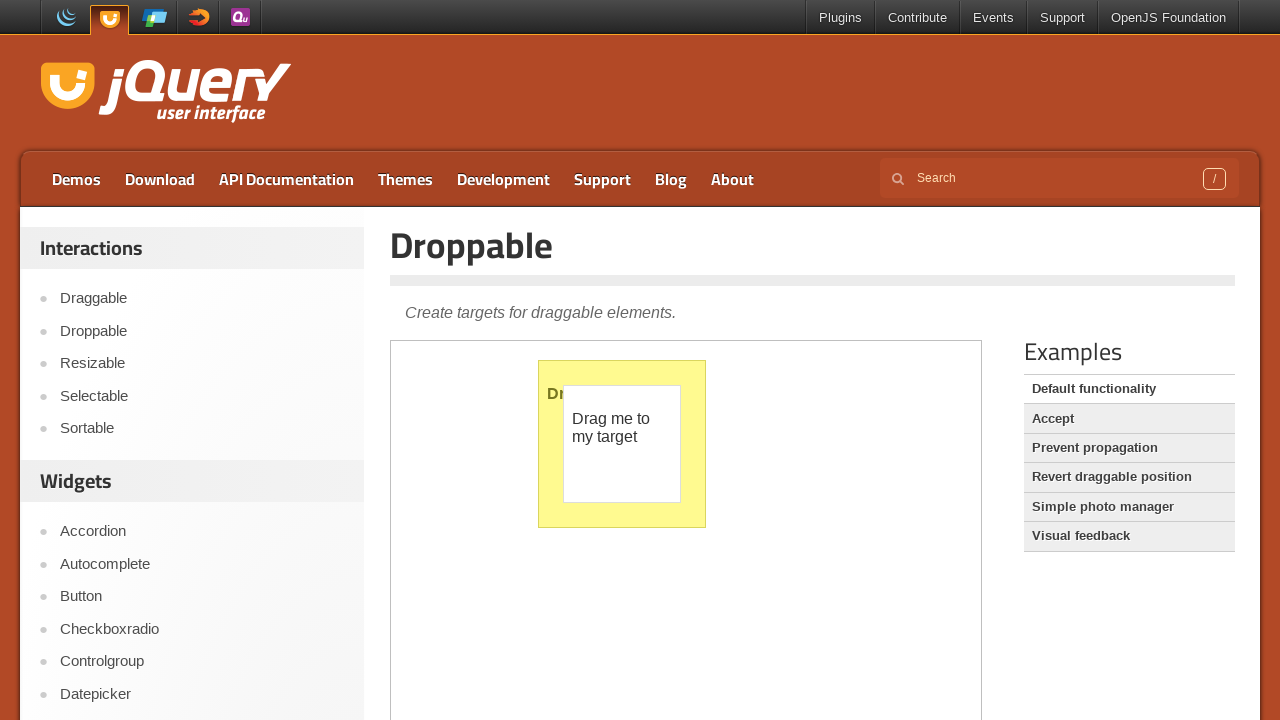